Tests dynamic dropdown selection functionality by selecting origin station (GOI) and destination station (PNQ) from cascading dropdowns on a flight booking practice page

Starting URL: https://rahulshettyacademy.com/dropdownsPractise/

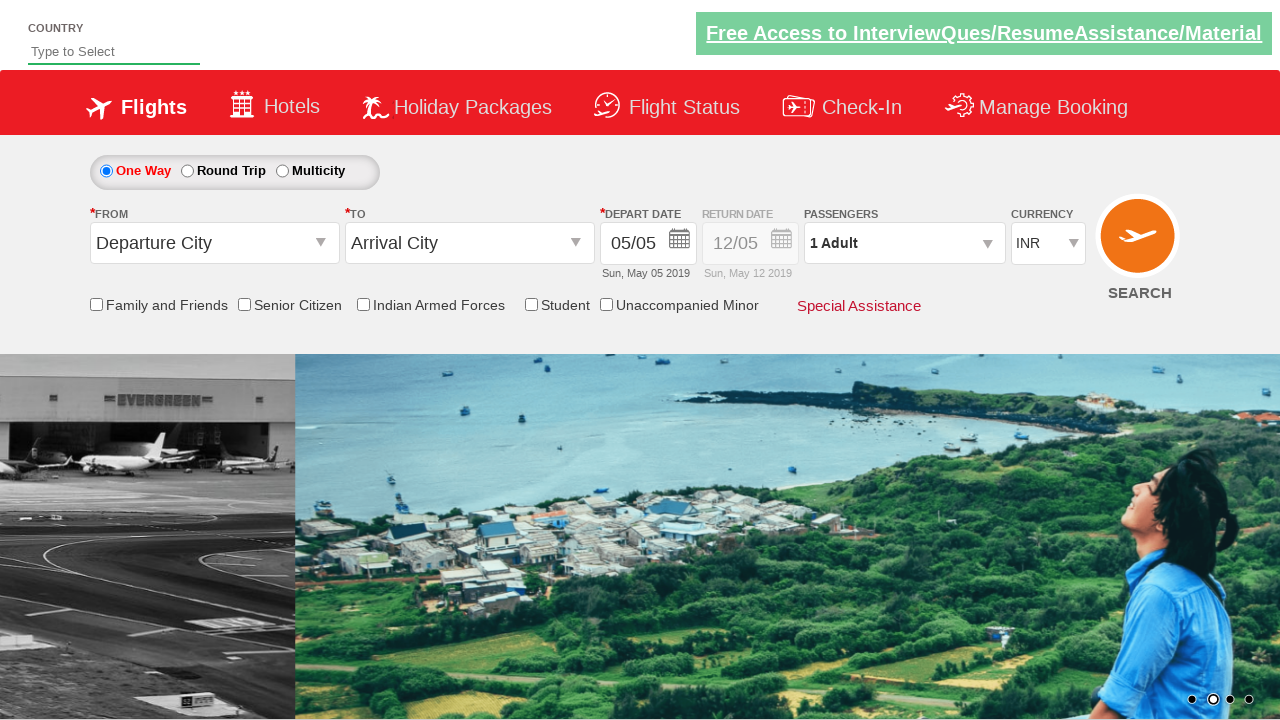

Clicked on origin station dropdown to open it at (214, 243) on #ctl00_mainContent_ddl_originStation1_CTXT
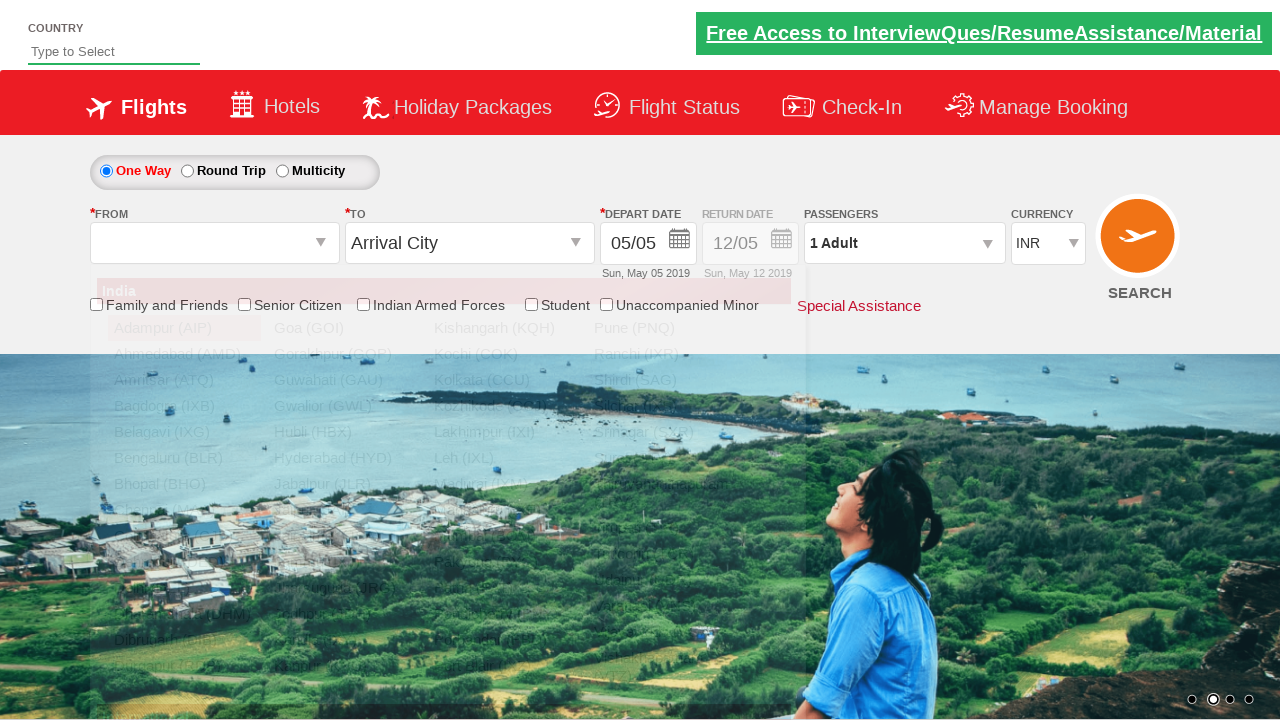

Selected GOI (Goa) as origin station at (344, 328) on xpath=//a[@value='GOI']
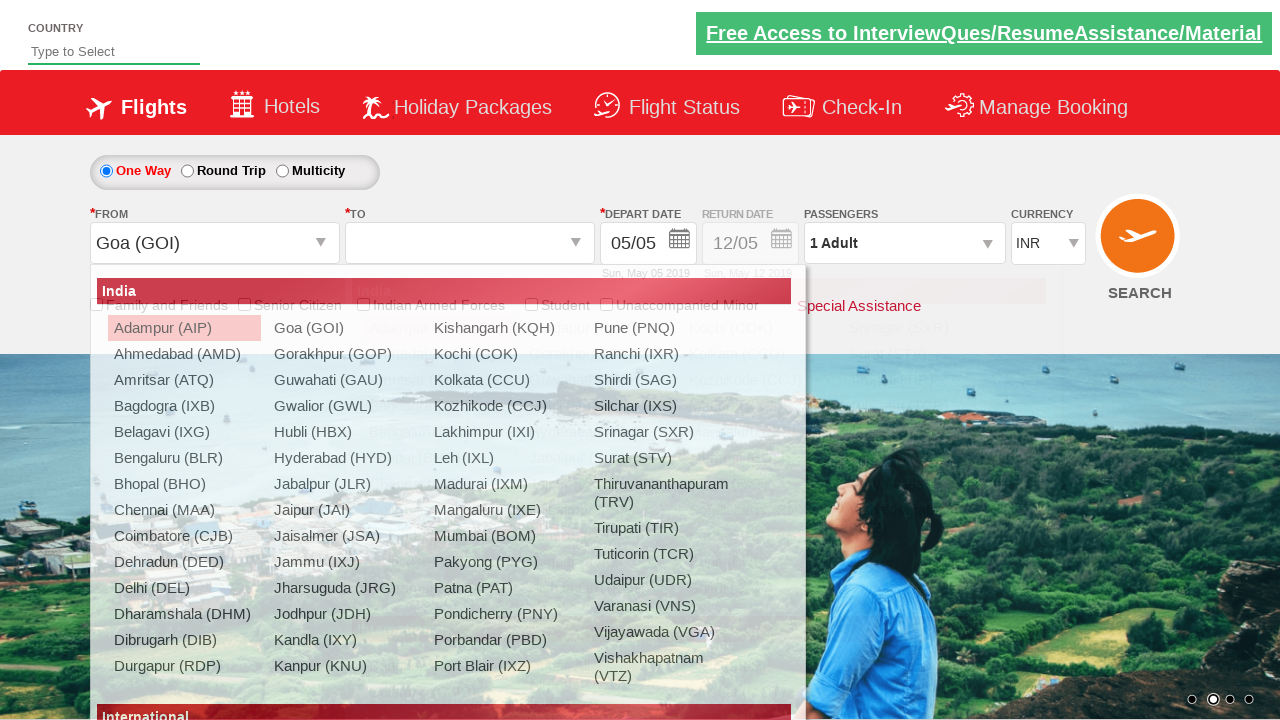

Waited for destination dropdown to be ready
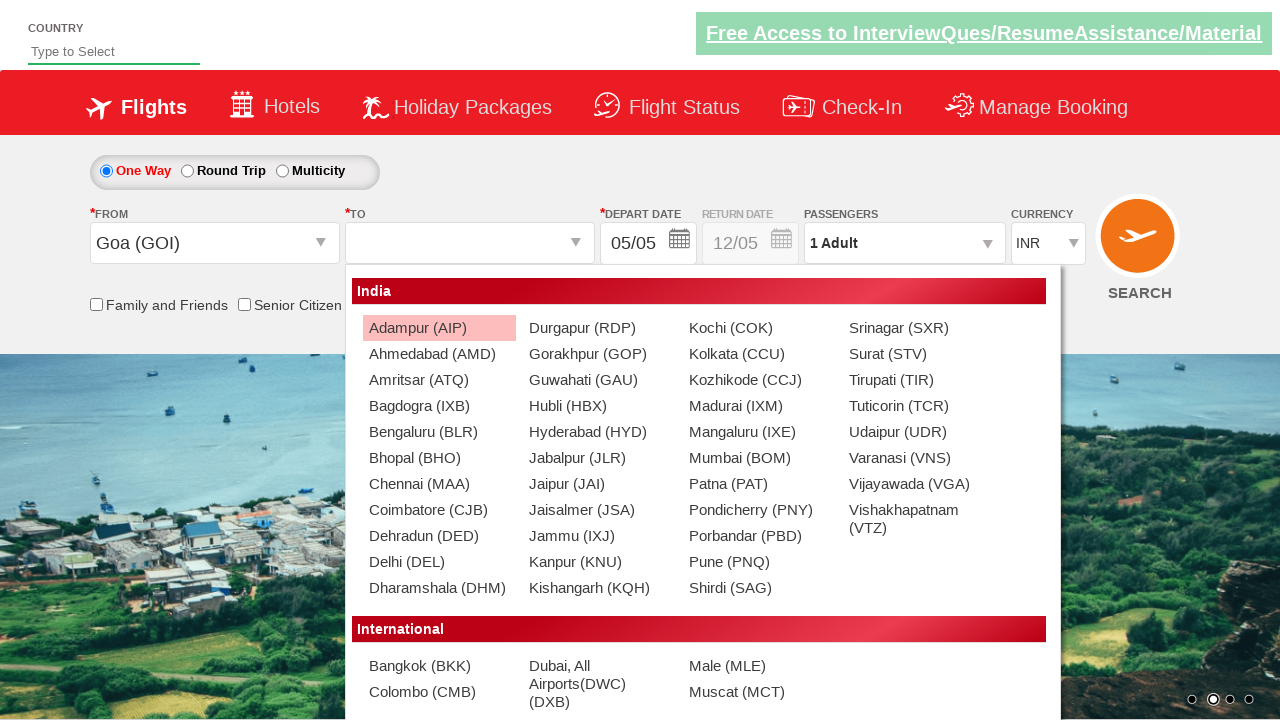

Selected PNQ (Pune) as destination station from the destination dropdown at (759, 562) on xpath=//div[@id='glsctl00_mainContent_ddl_destinationStation1_CTNR'] //a[@value=
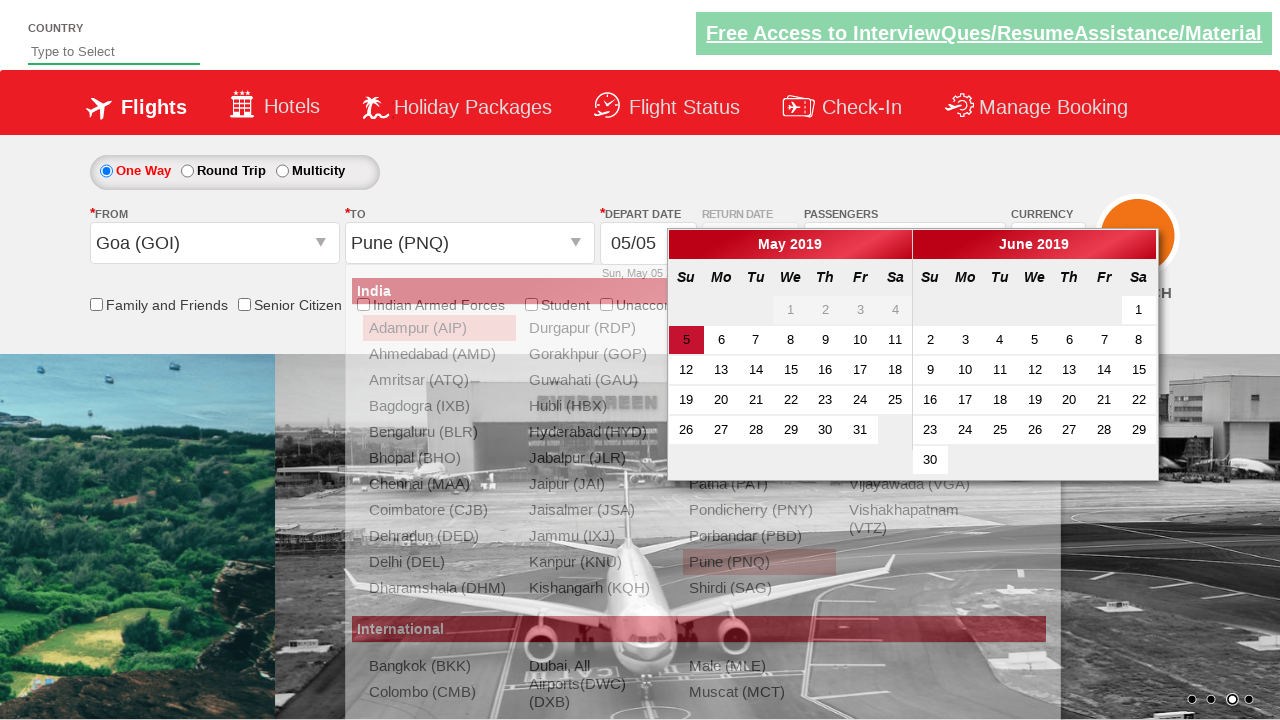

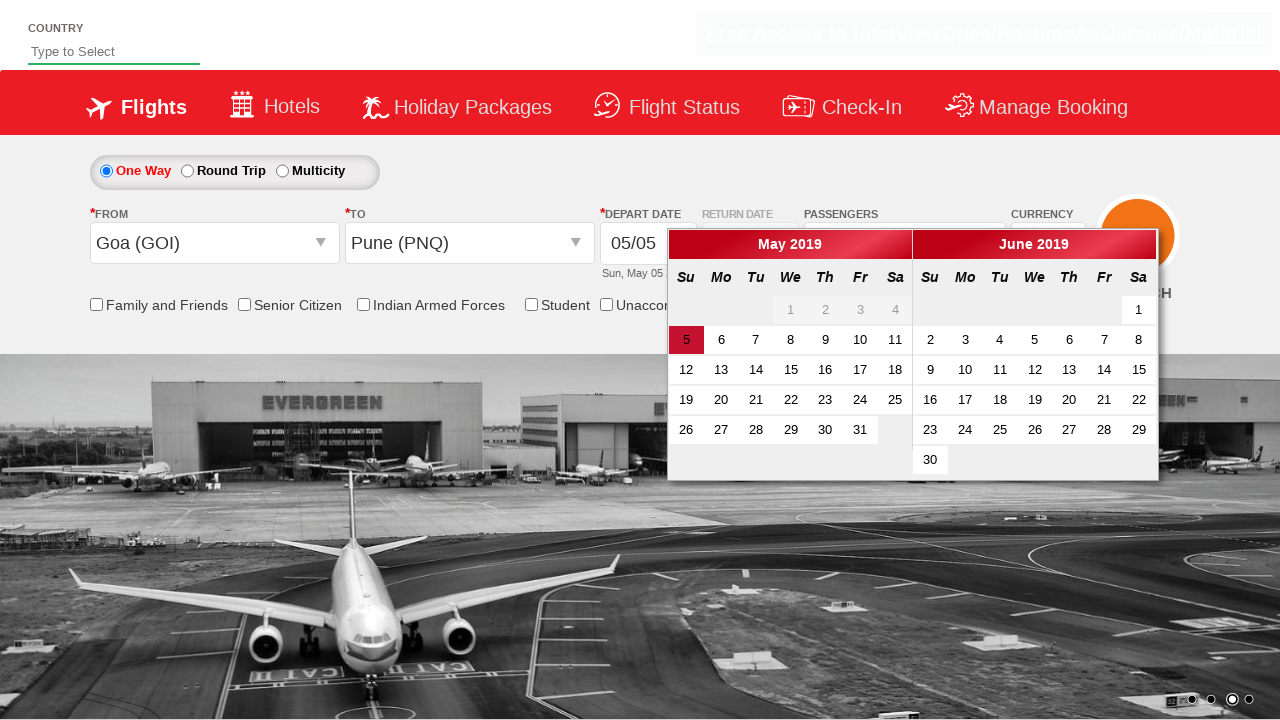